Tests language switching functionality by clicking on the language flag navigation element and verifying the URL changes to include the English locale

Starting URL: https://tqbrandao.com/

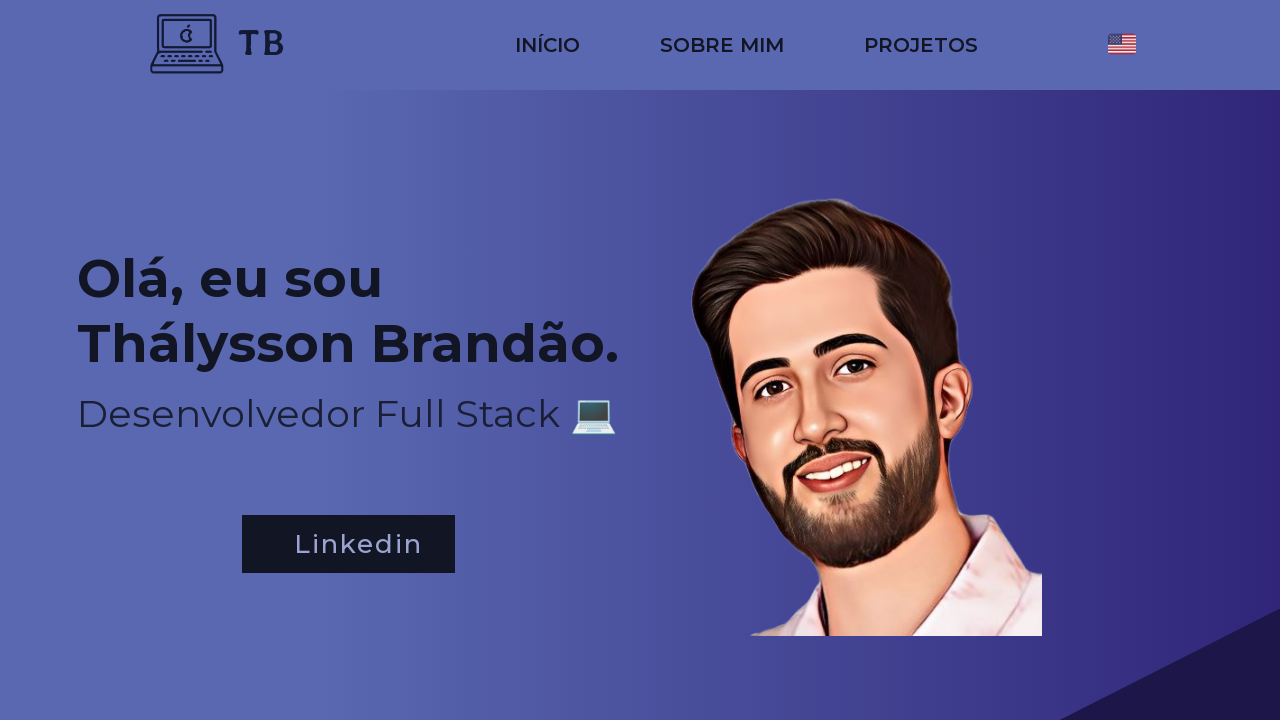

Clicked on language flag to change page language at (1122, 44) on [class=nav-flag]
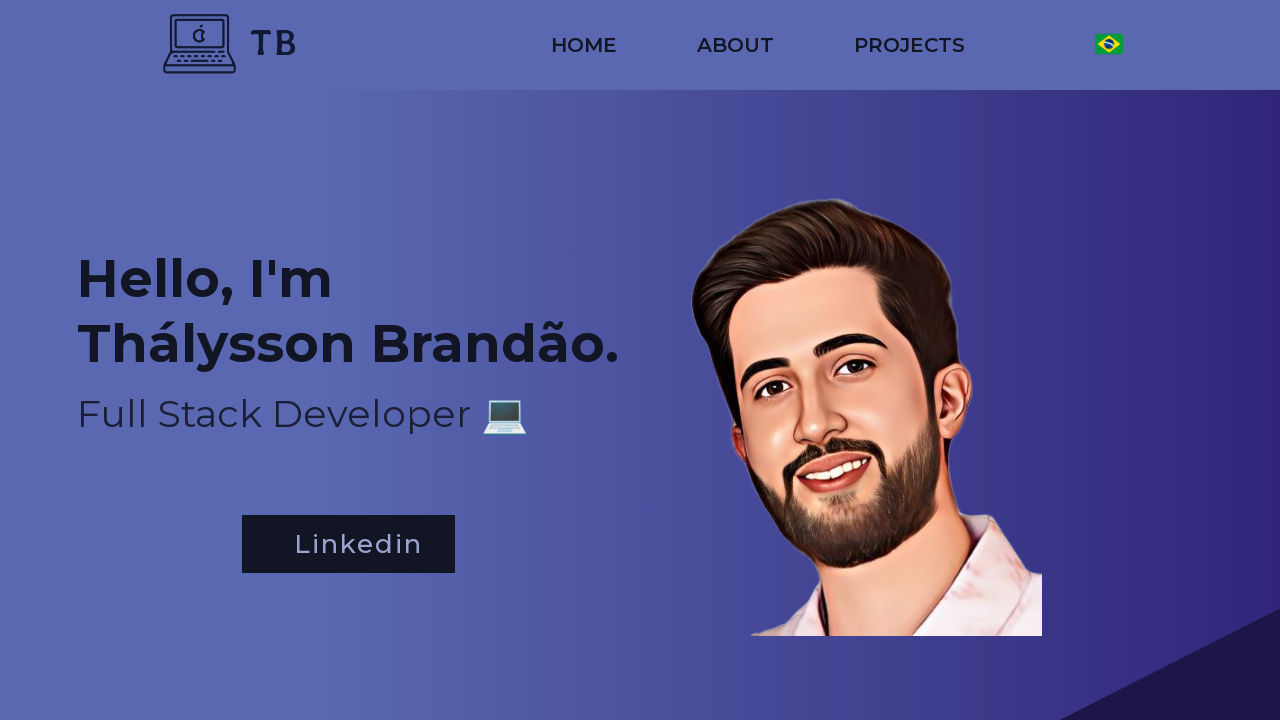

Verified URL changed to include English locale (en-us)
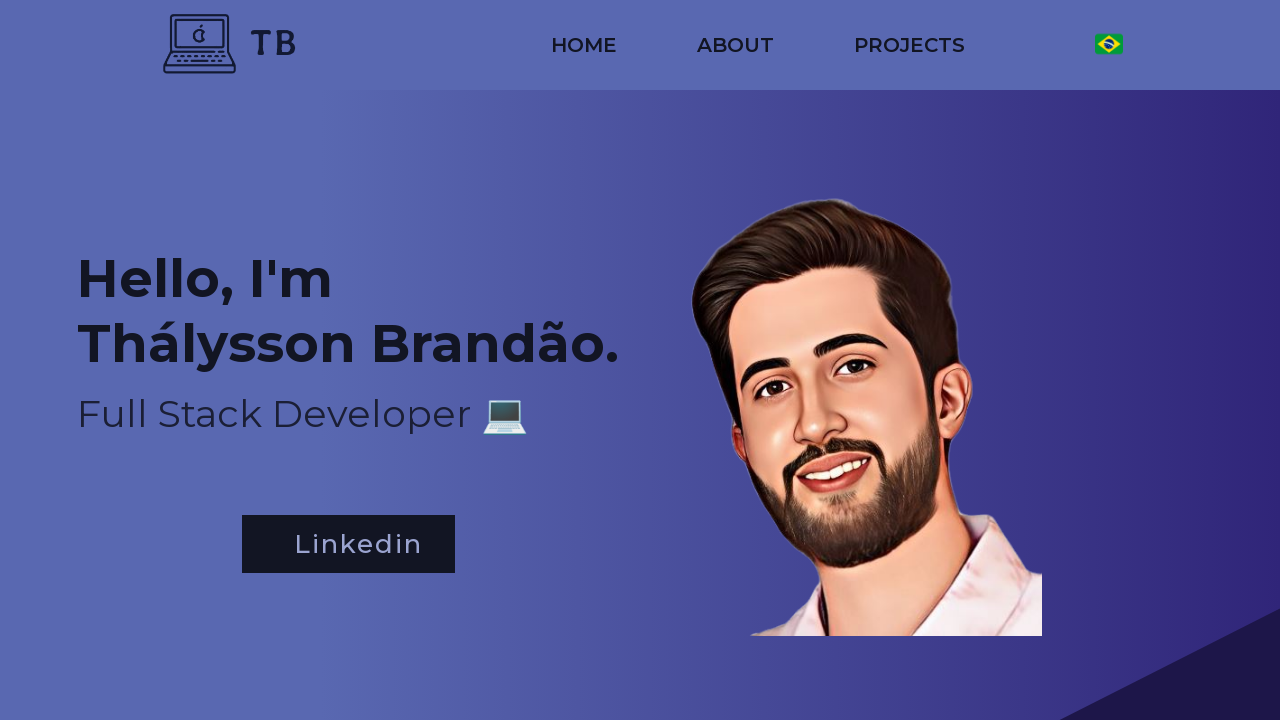

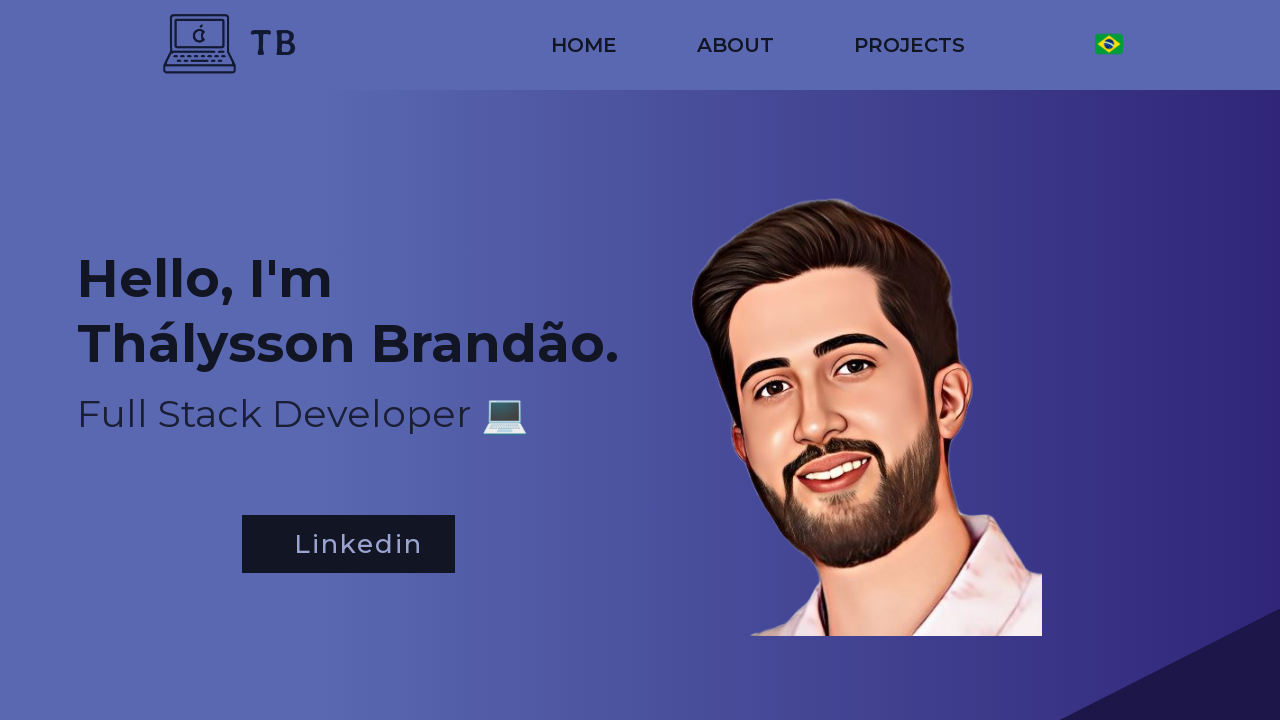